Tests bus ticket booking form by filling source, destination and date fields on Abhibus website

Starting URL: https://www.abhibus.com/bus-ticket-booking

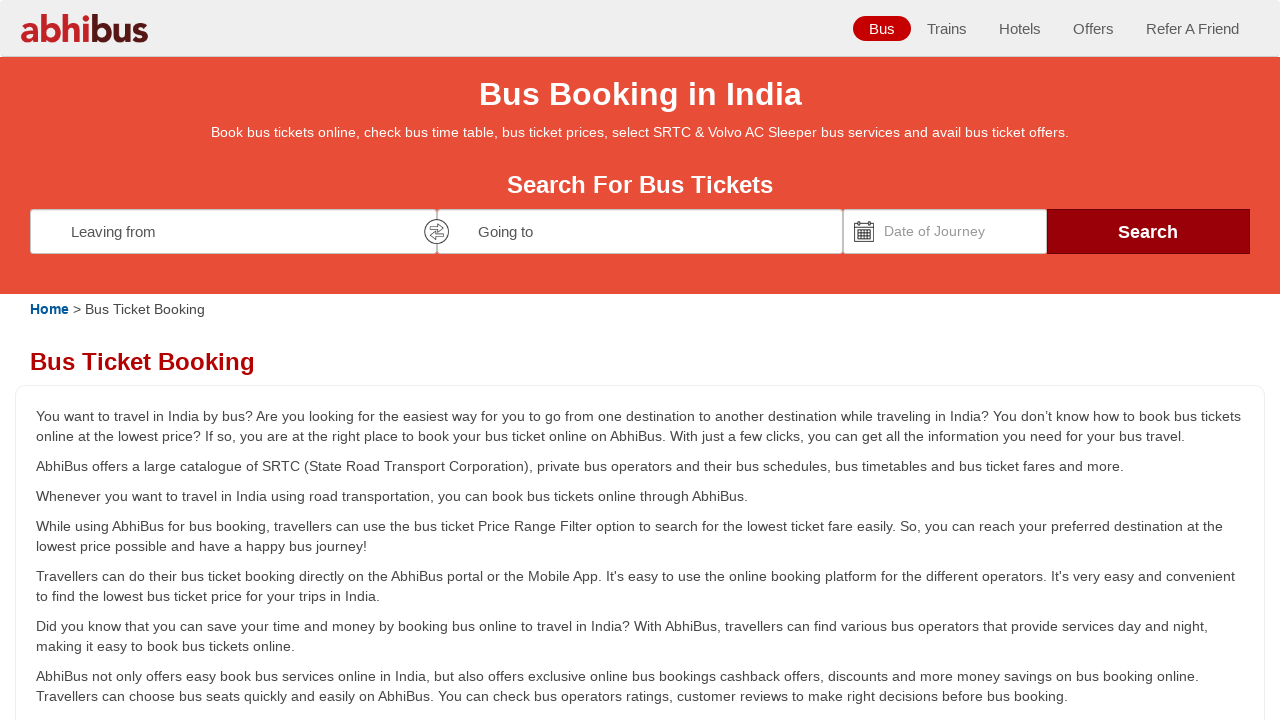

Filled source field with 'madurai' on #source
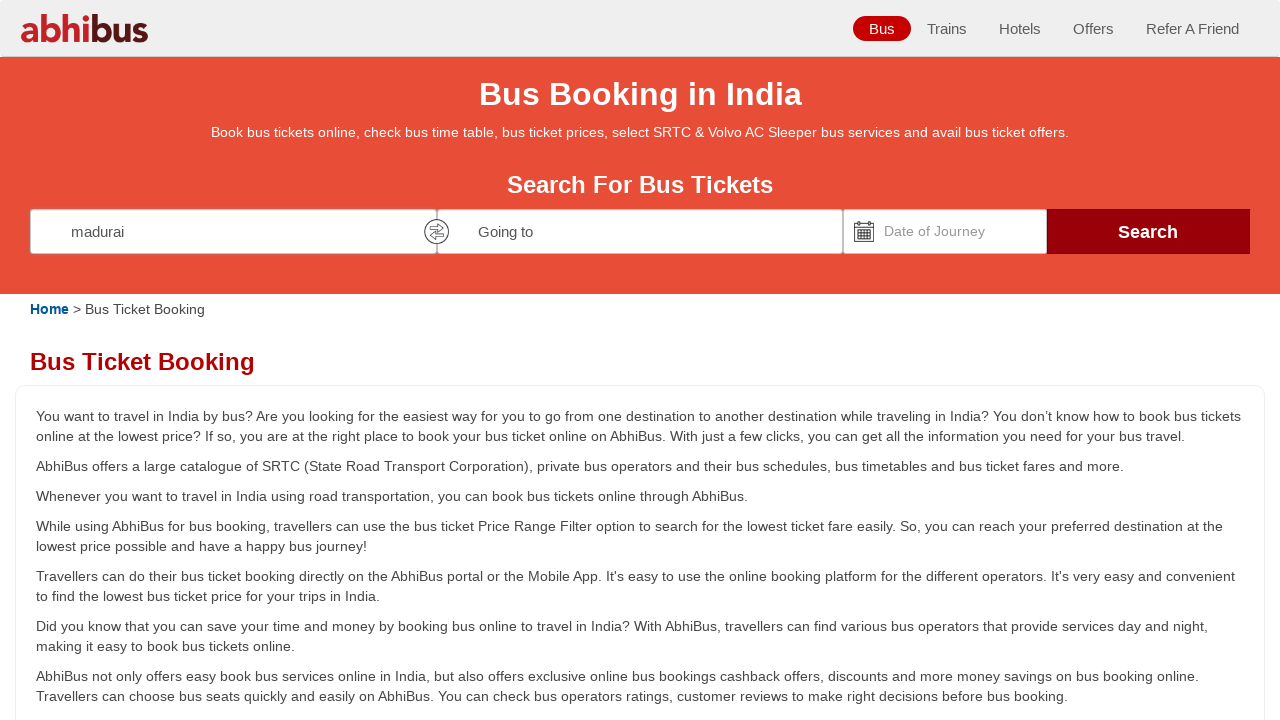

Filled destination field with 'coimbatore' on #destination
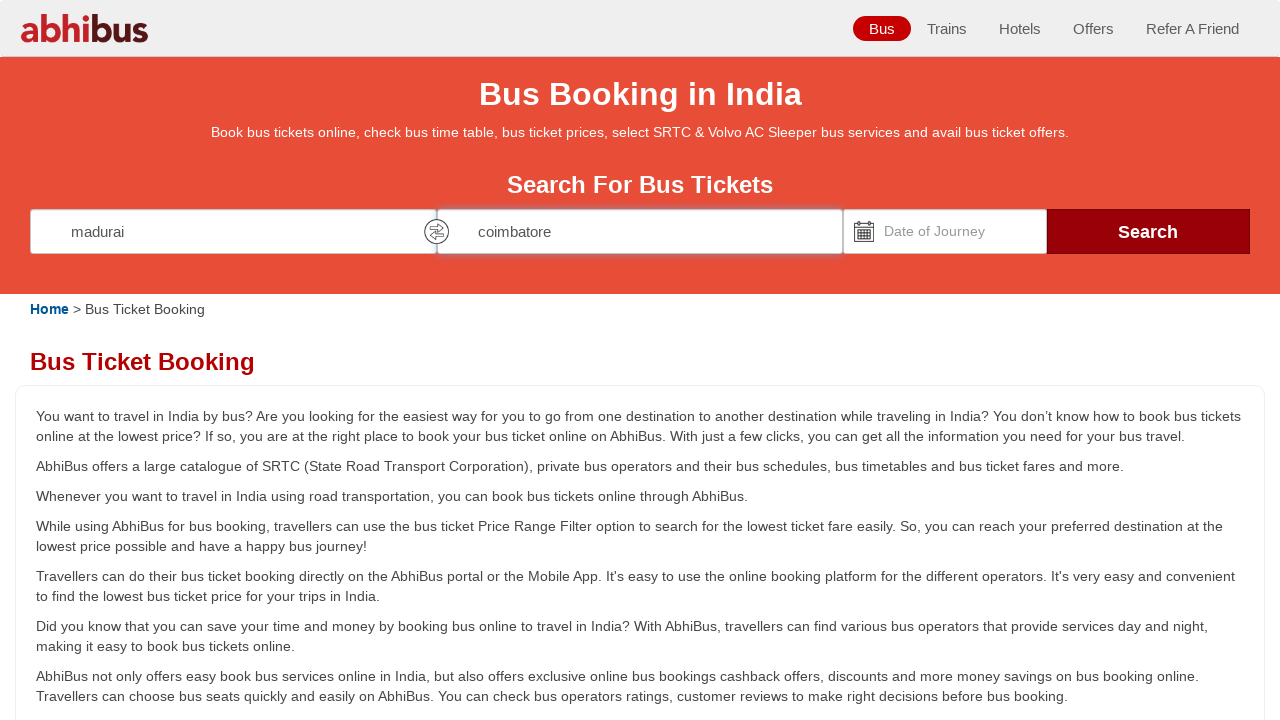

Set travel date to 03/06/2023 using JavaScript
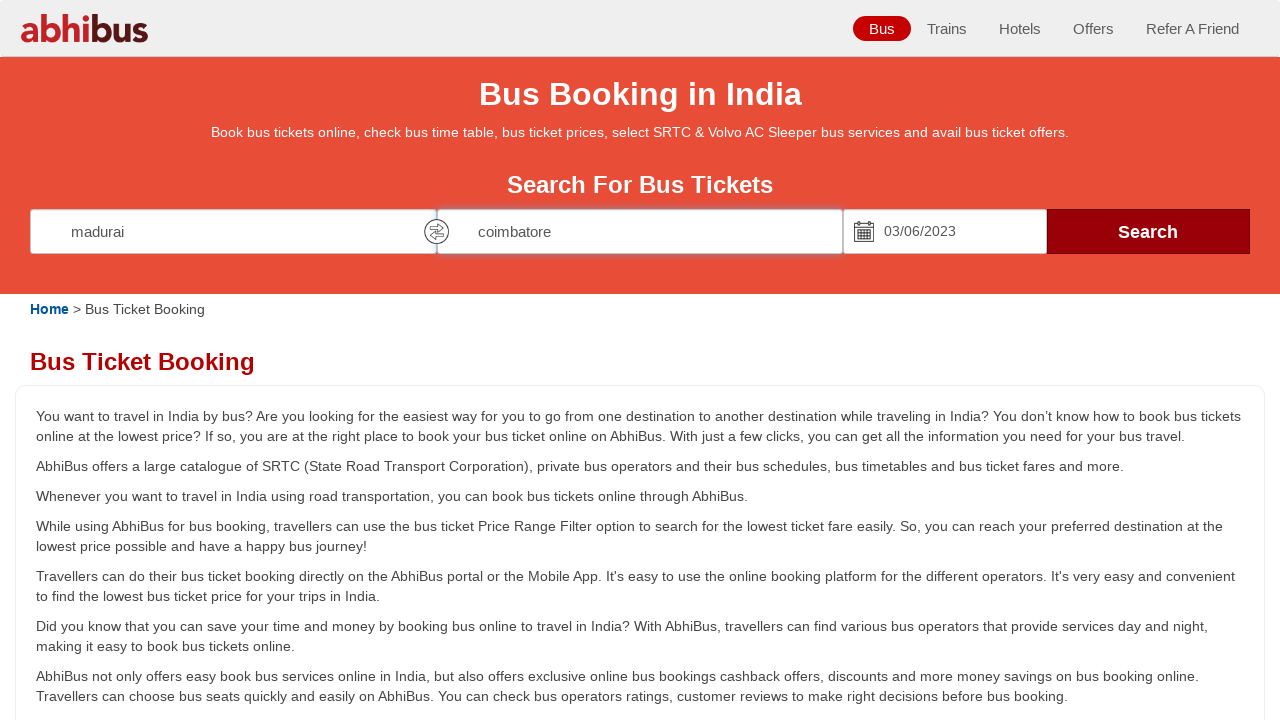

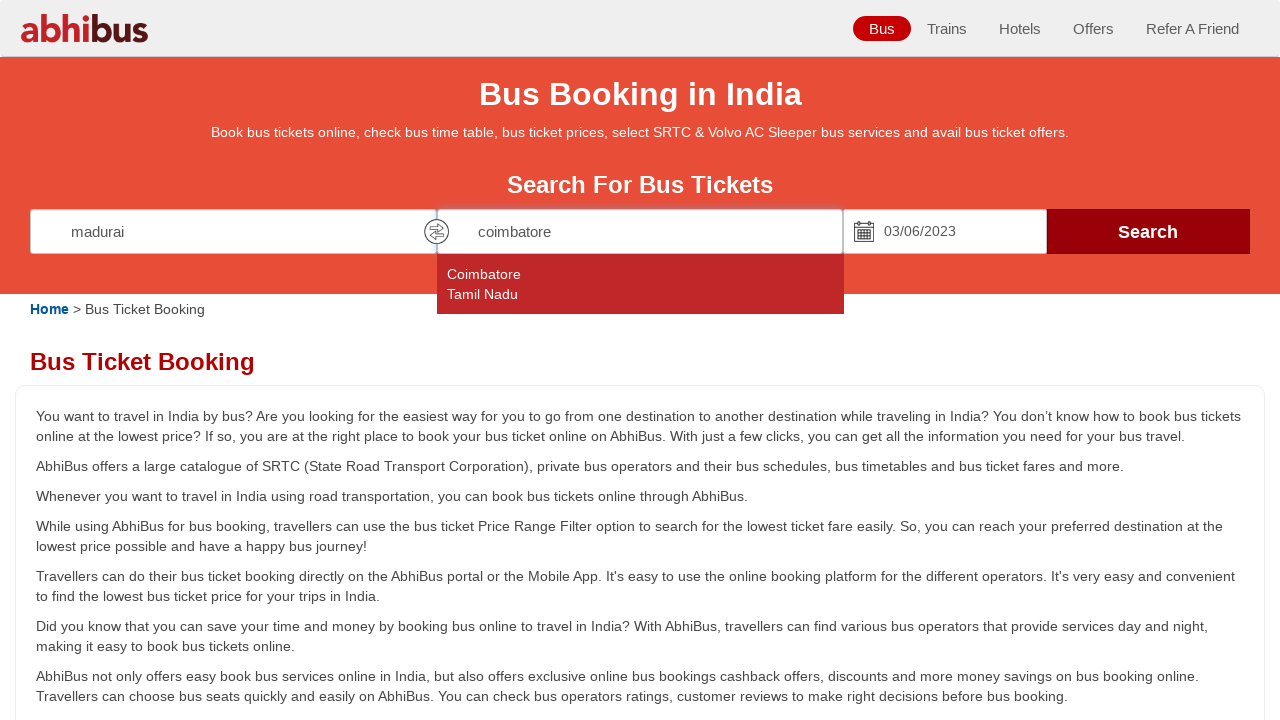